Tests the deck image generator tool by entering a decklist and submitting the form to generate card images

Starting URL: https://limitlesstcg.com/tools/imggen

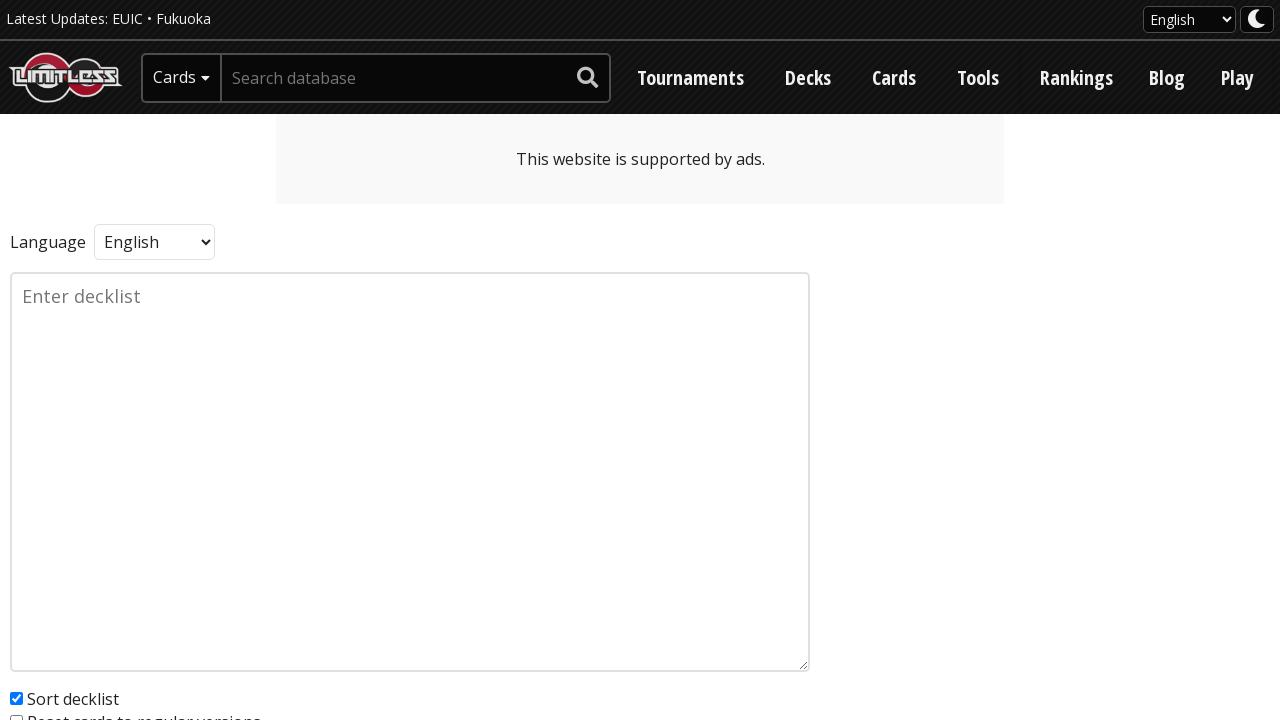

Filled decklist text area with sample Pokemon TCG decklist on textarea[name='input']
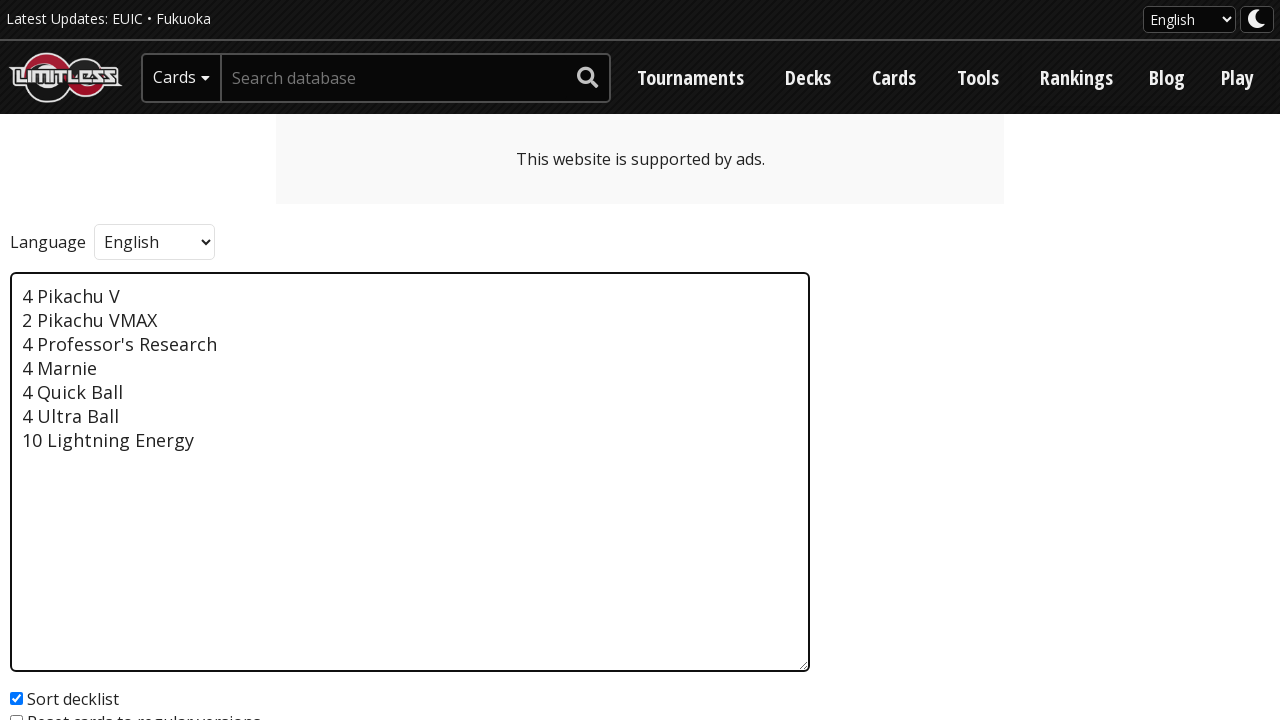

Clicked Submit button to generate card images at (67, 440) on button[type='submit']:has-text('Submit')
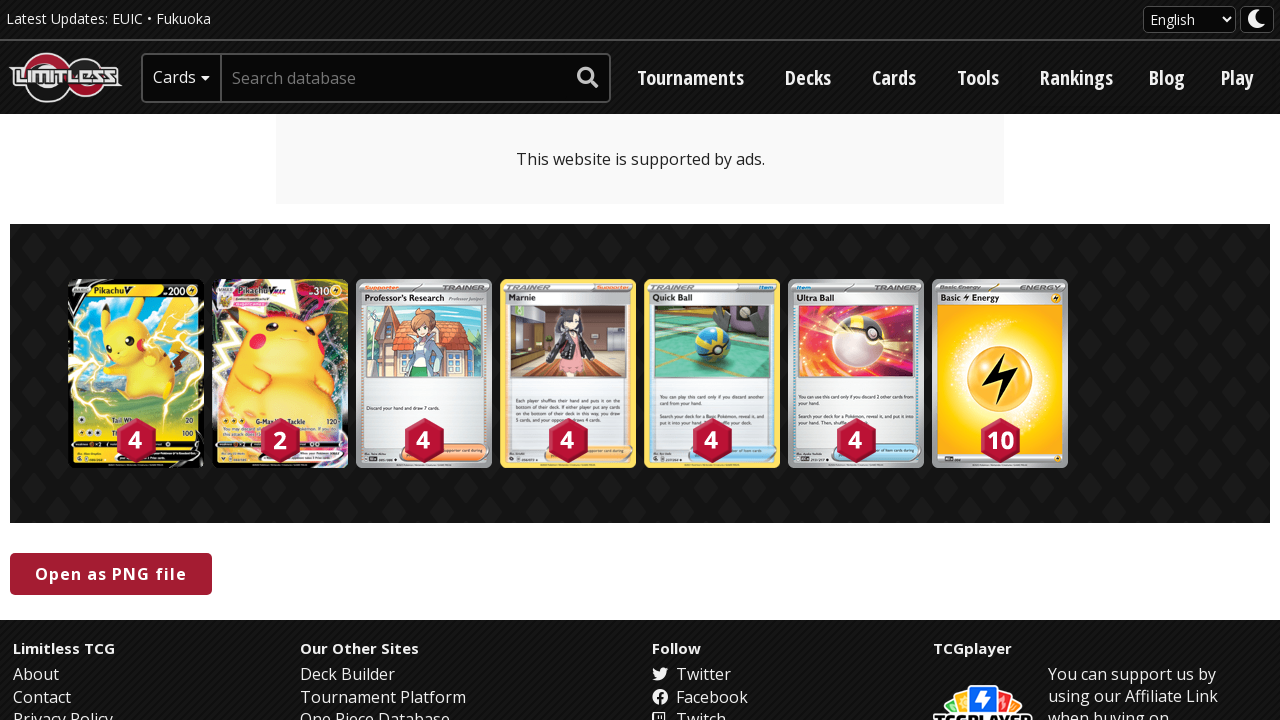

Card images loaded successfully after form submission
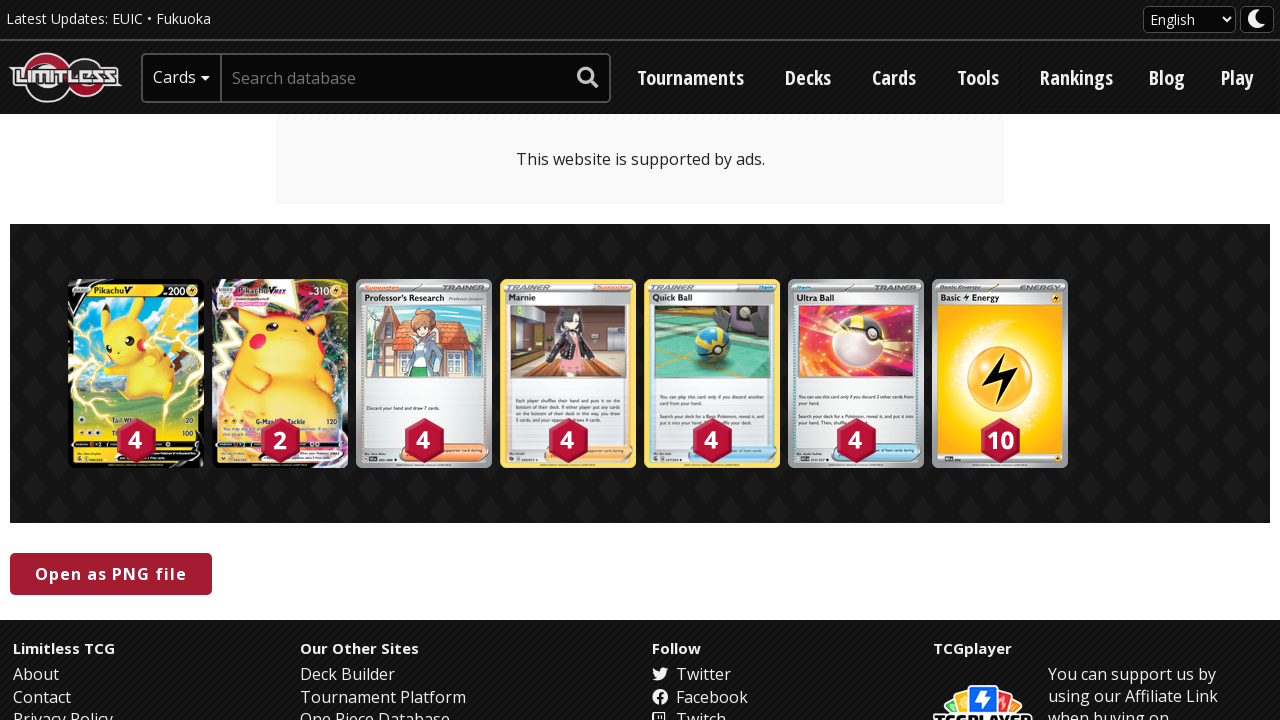

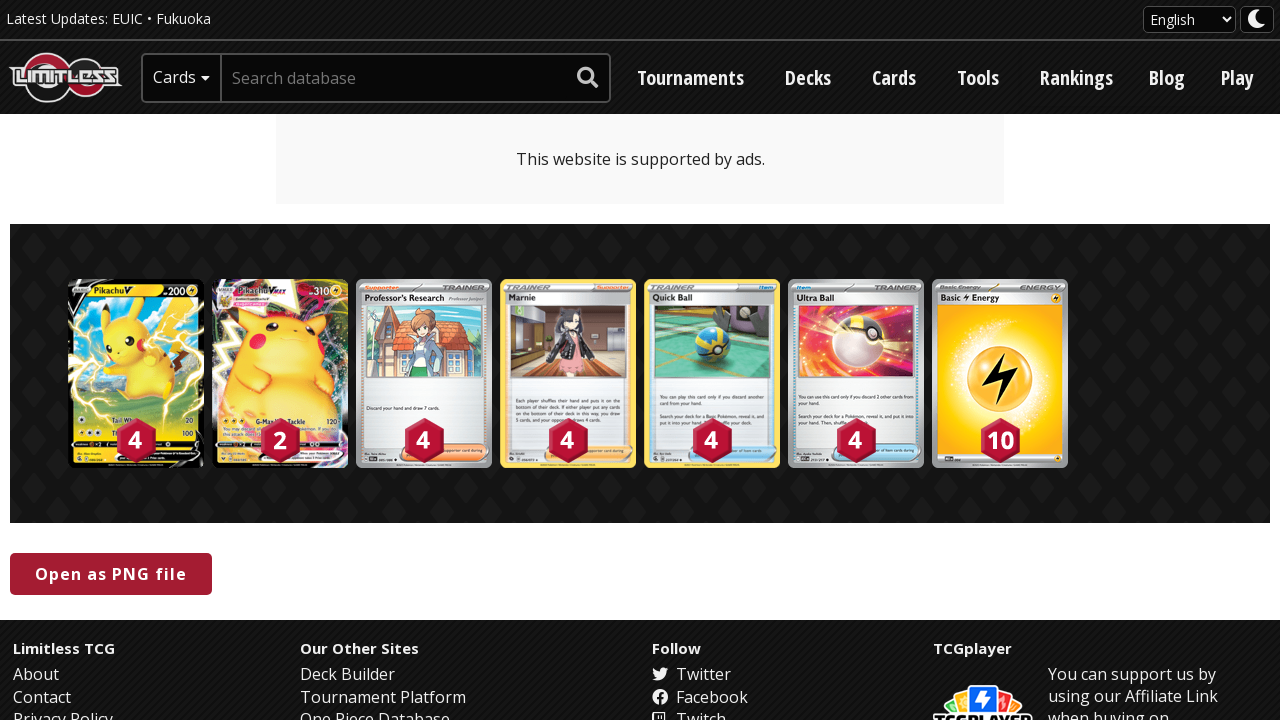